Tests that clicking the Pig button displays "Oink!" in the demo element

Starting URL: https://practice-automation.com/click-events/

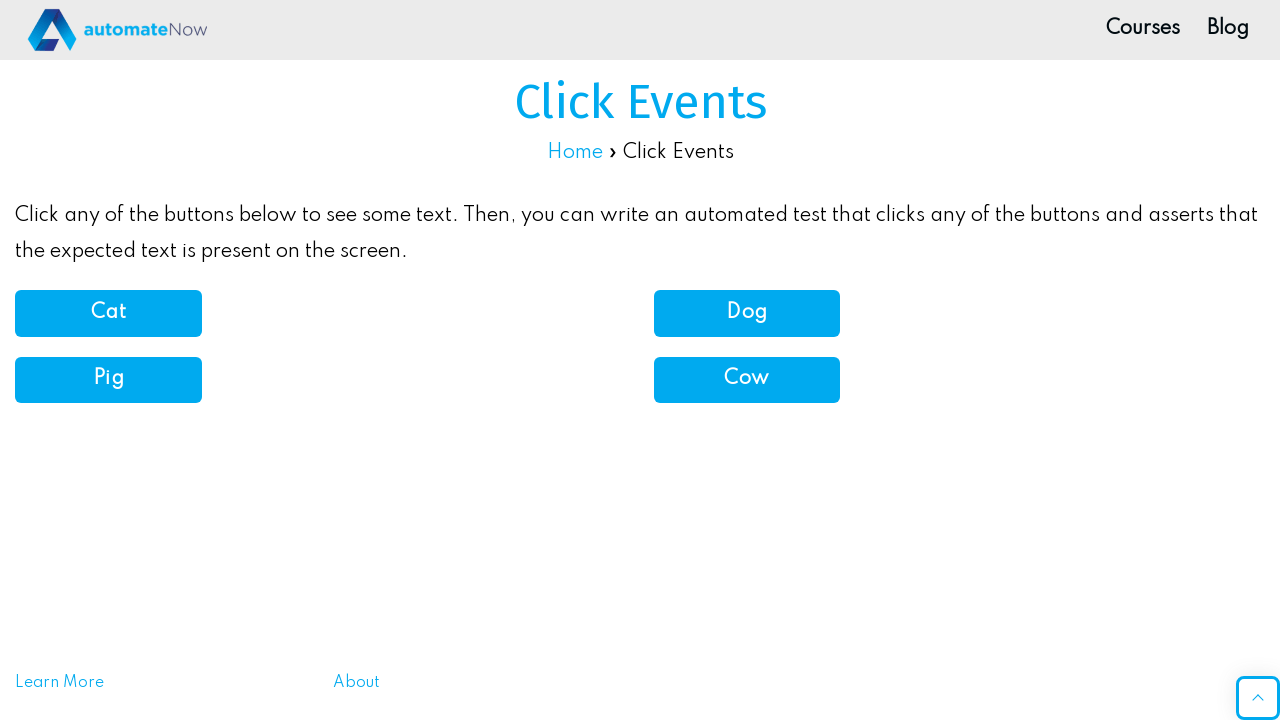

Clicked the Pig button at (108, 380) on xpath=//button[normalize-space()='Pig']
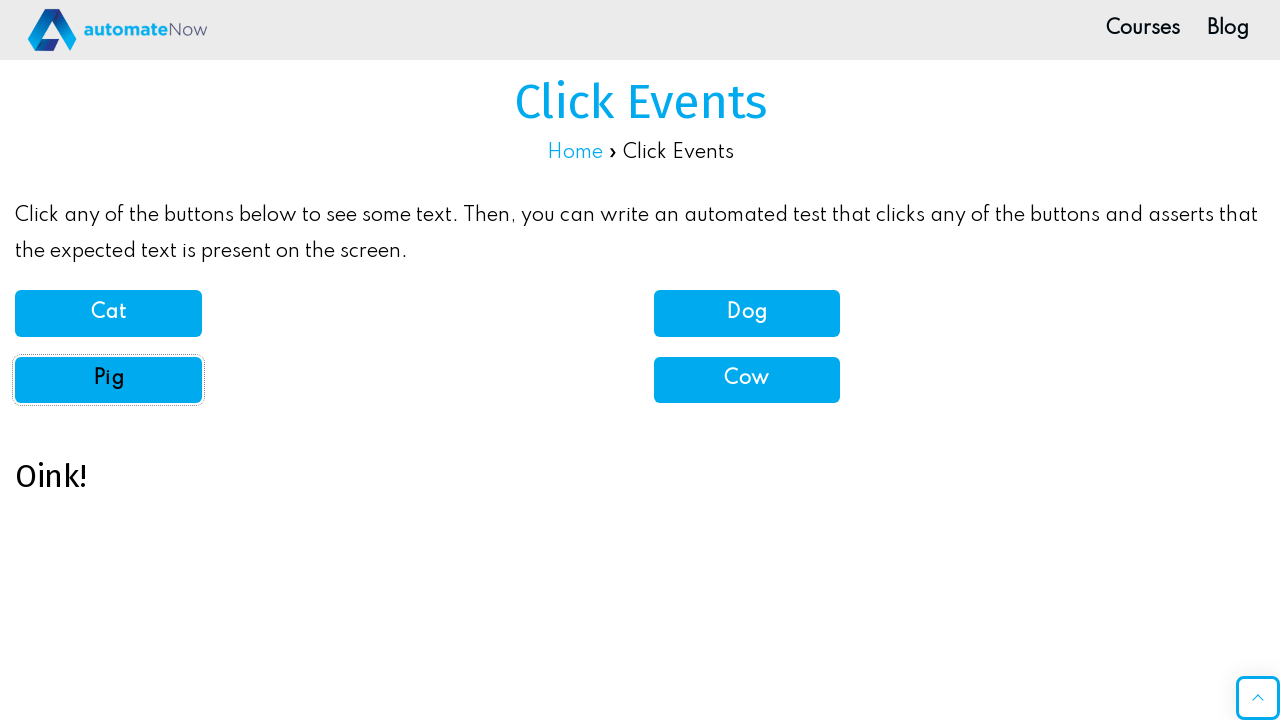

Verified demo element displays 'Oink!' text
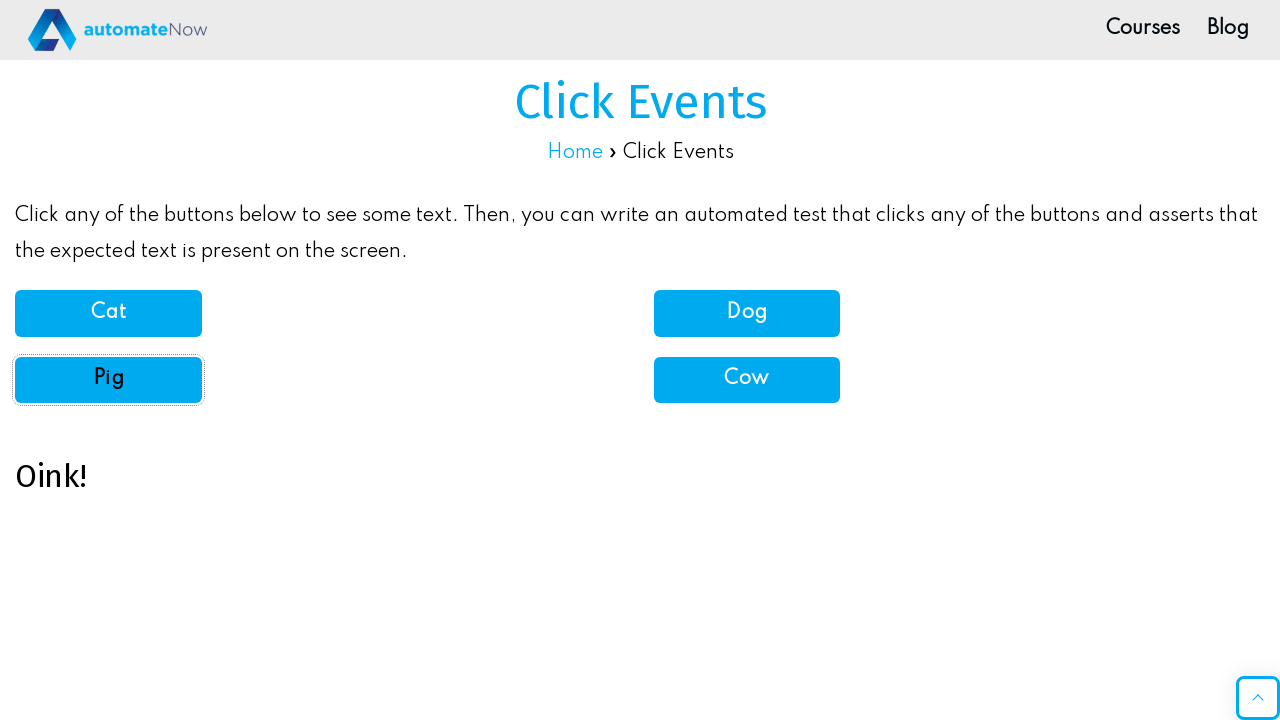

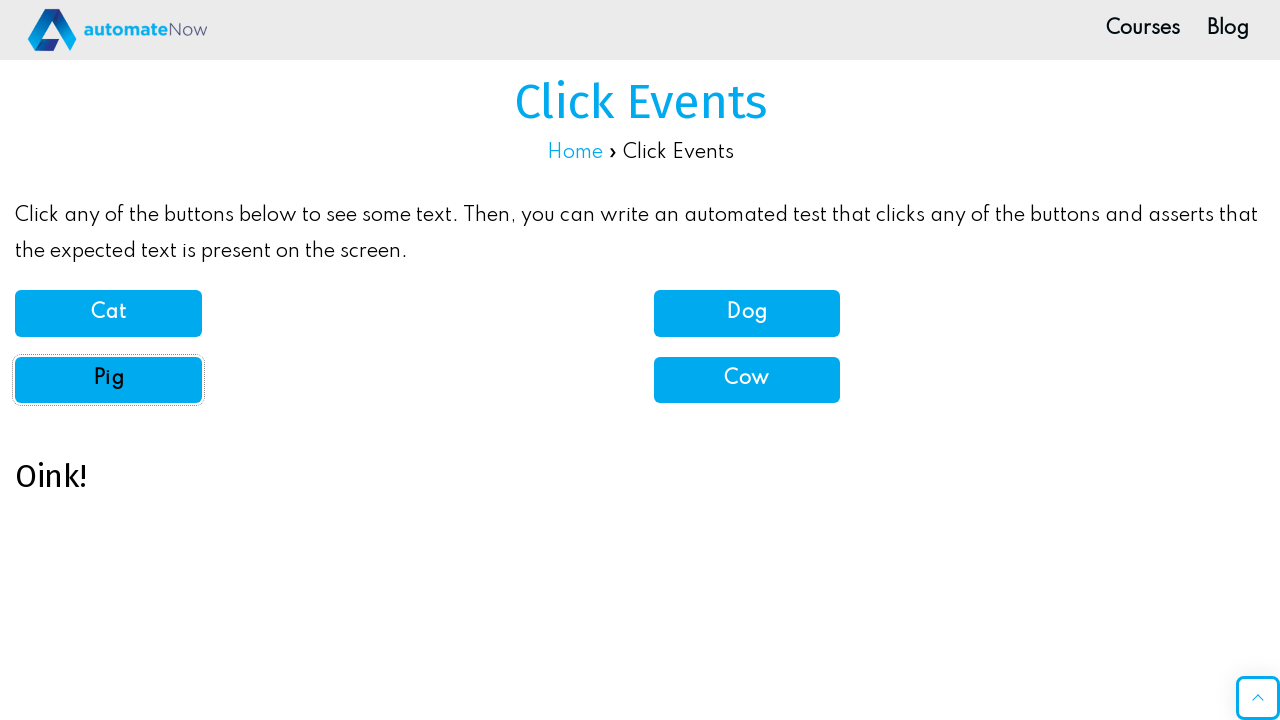